Tests dropdown selection functionality on a flight booking practice page by selecting origin (Bangalore) and destination (Chennai) airports from dropdown menus

Starting URL: https://rahulshettyacademy.com/dropdownsPractise/

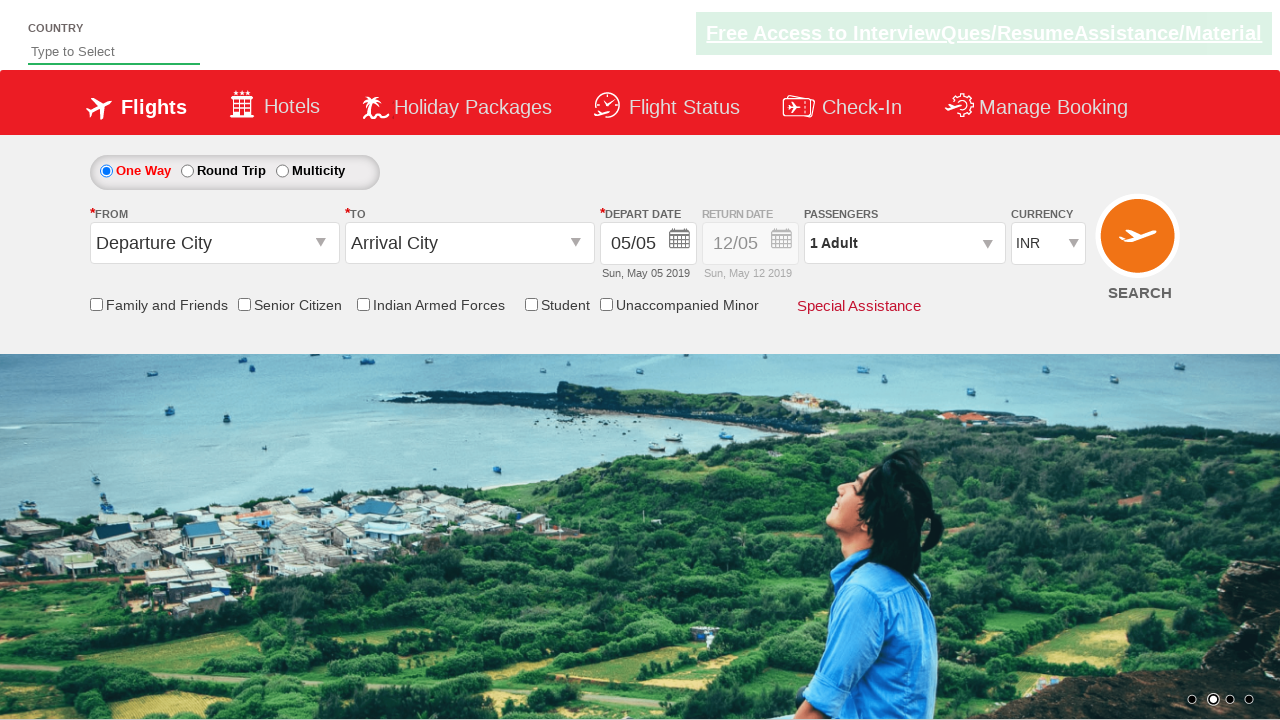

Clicked origin station dropdown to open it at (214, 243) on #ctl00_mainContent_ddl_originStation1_CTXT
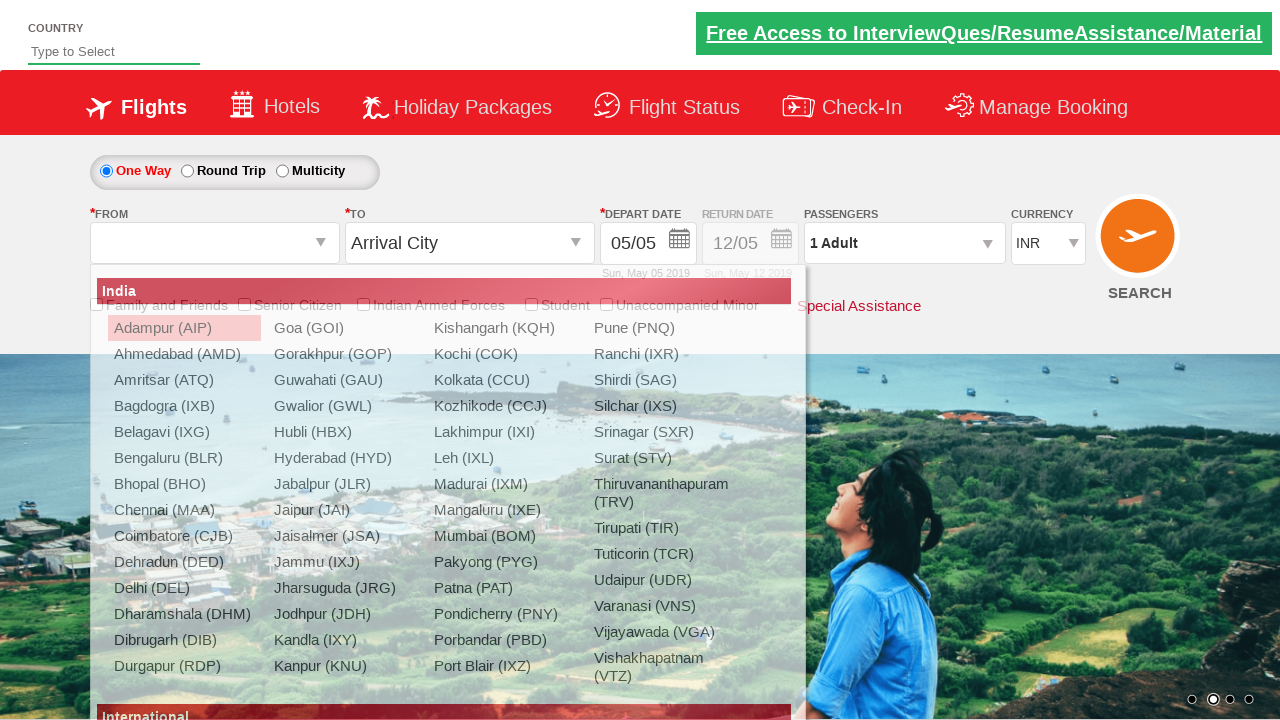

Selected Bangalore (BLR) as origin airport at (184, 458) on a[value='BLR']
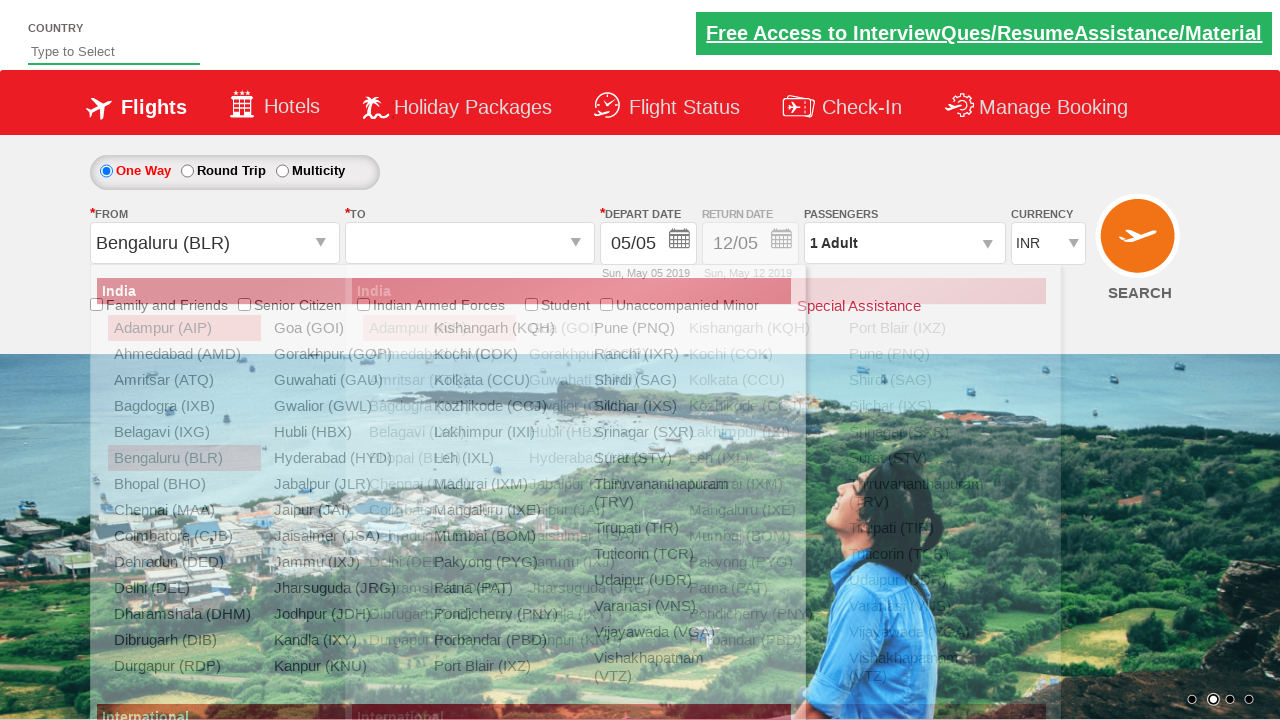

Waited for dropdown animation to complete
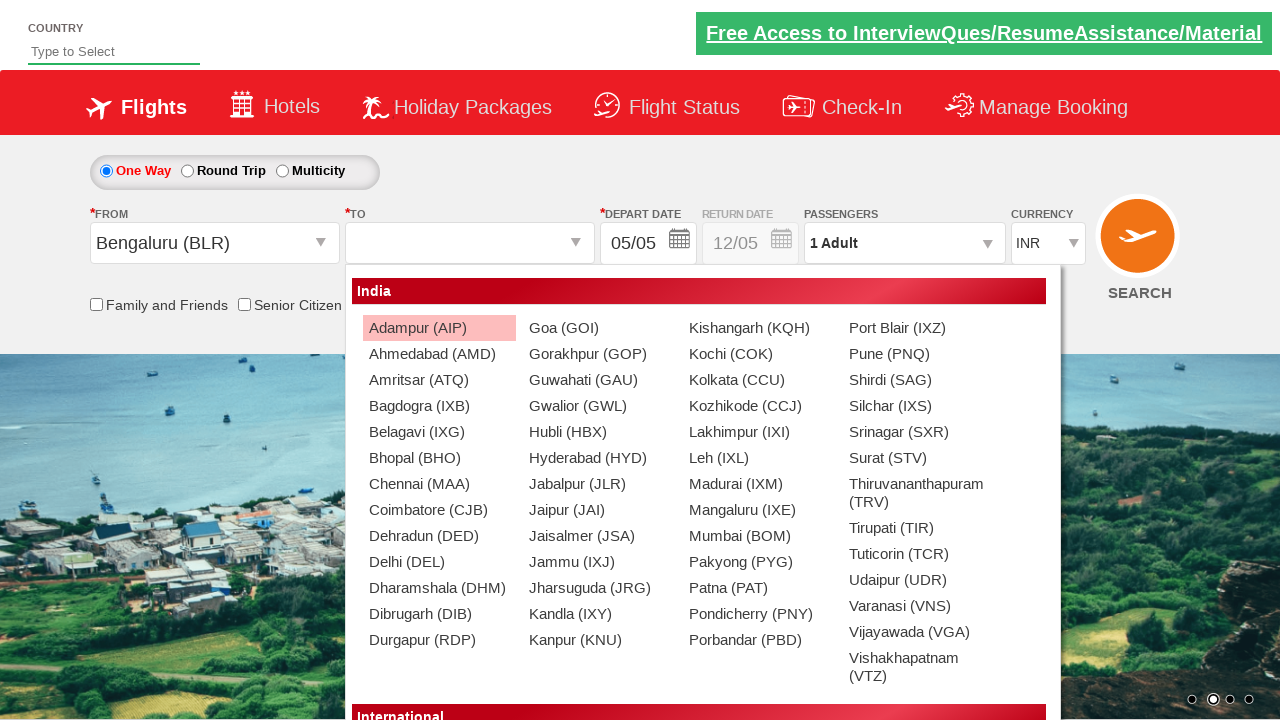

Selected Chennai (MAA) as destination airport at (439, 484) on #ctl00_mainContent_ddl_destinationStation1_CTNR a[value='MAA']
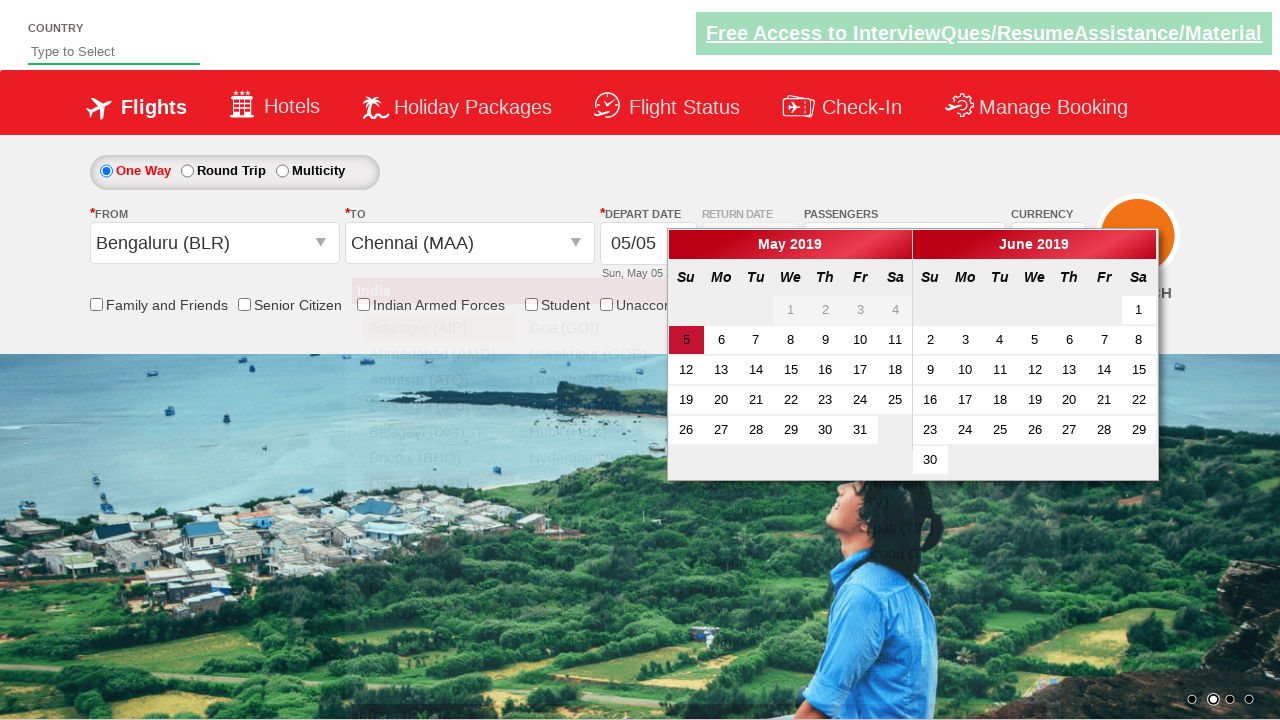

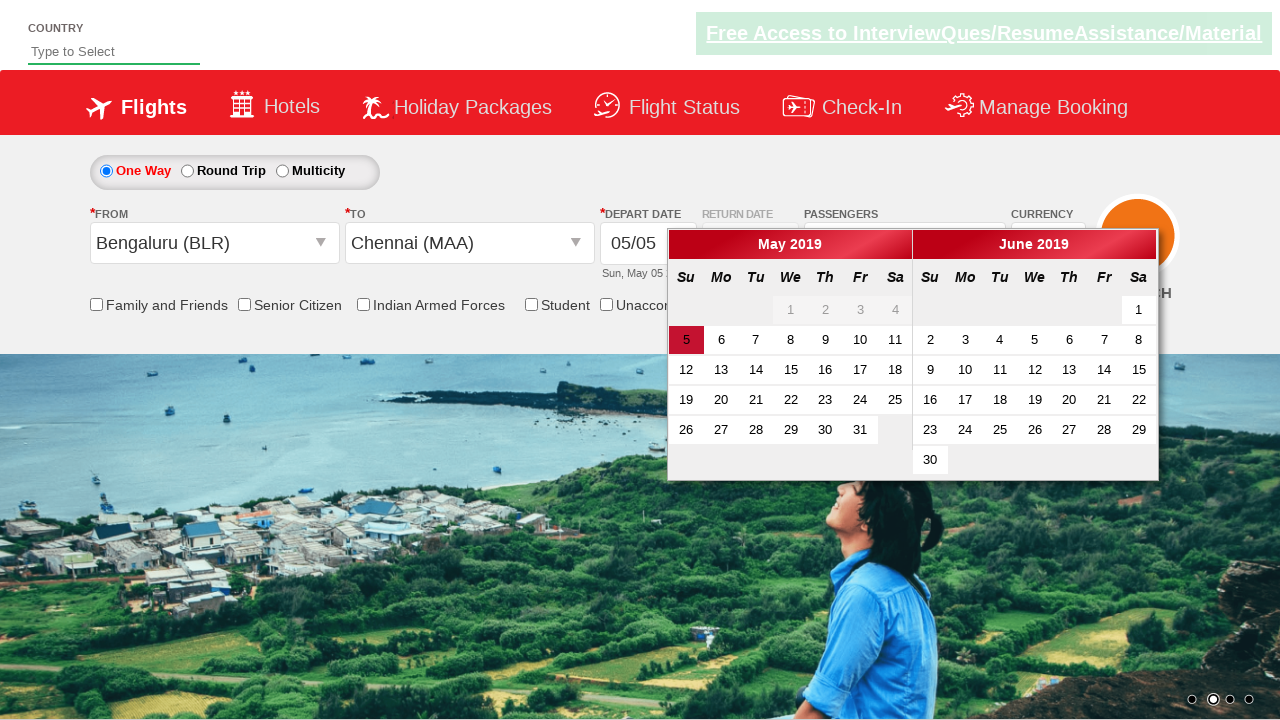